Navigates to a page with many elements and highlights a specific element by adding a red dashed border style using JavaScript execution, then reverts the styling after a brief wait.

Starting URL: http://the-internet.herokuapp.com/large

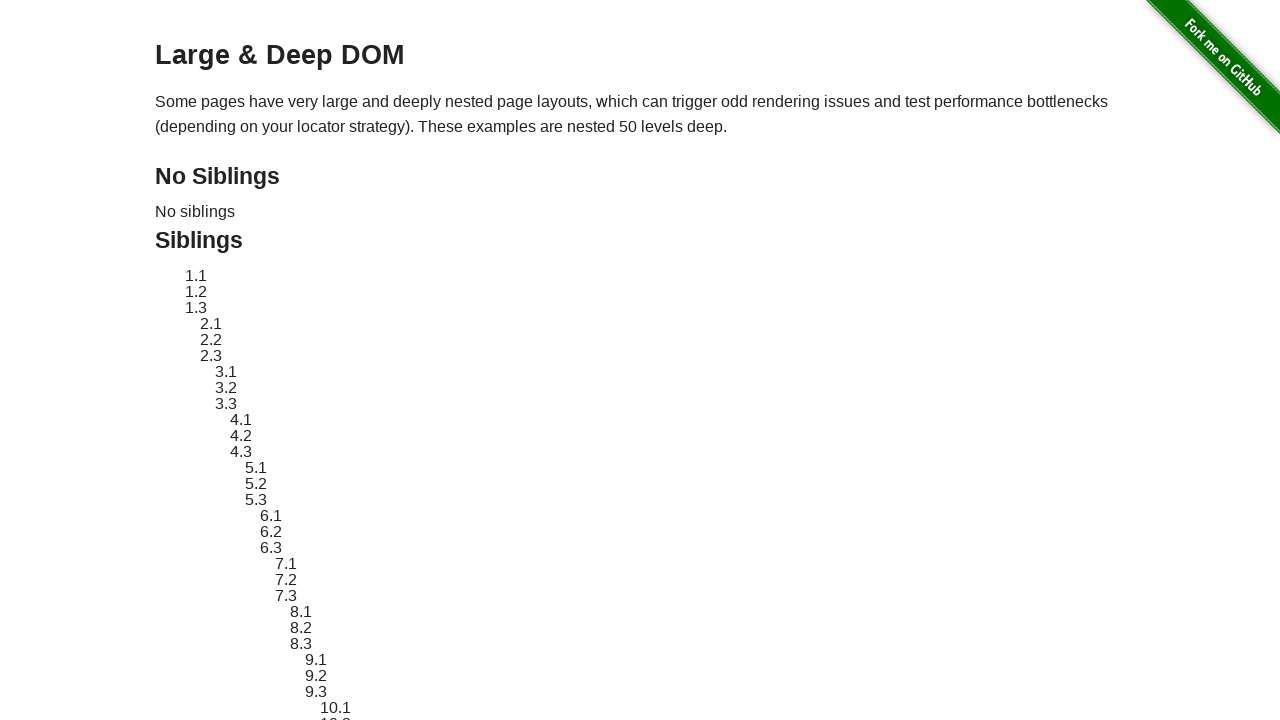

Located element with ID 'sibling-2.3'
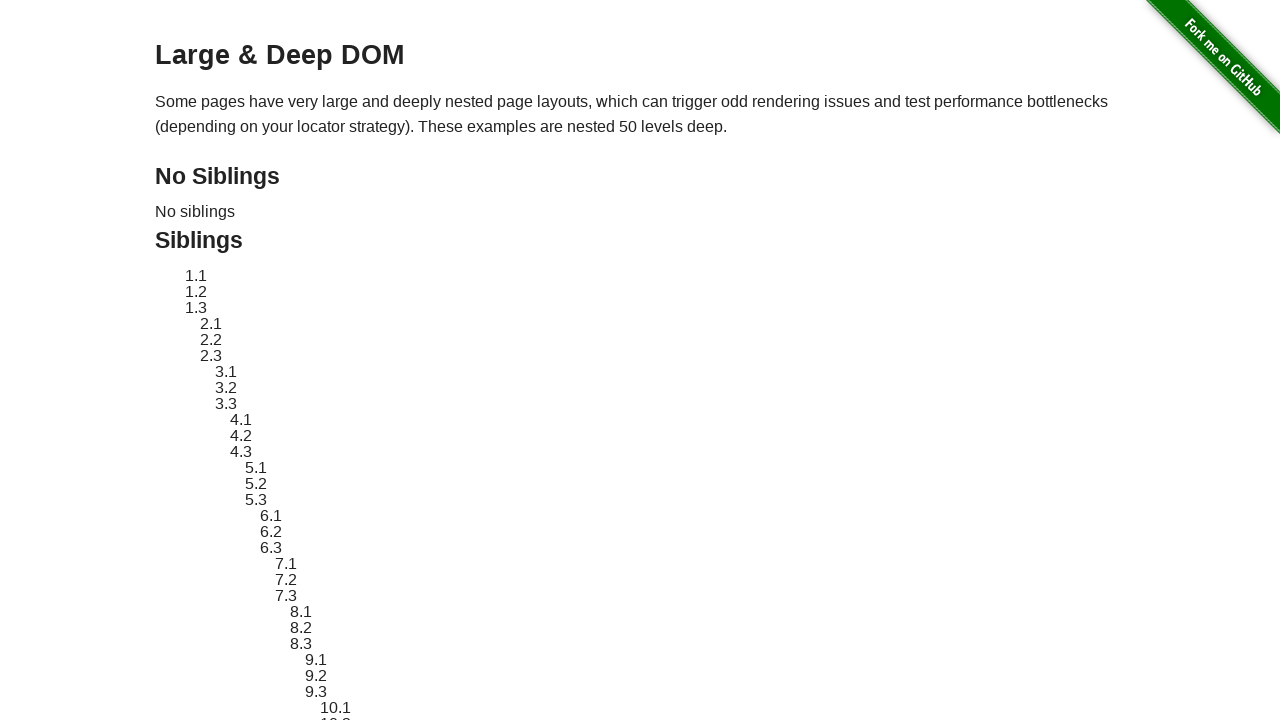

Retrieved original style attribute from element
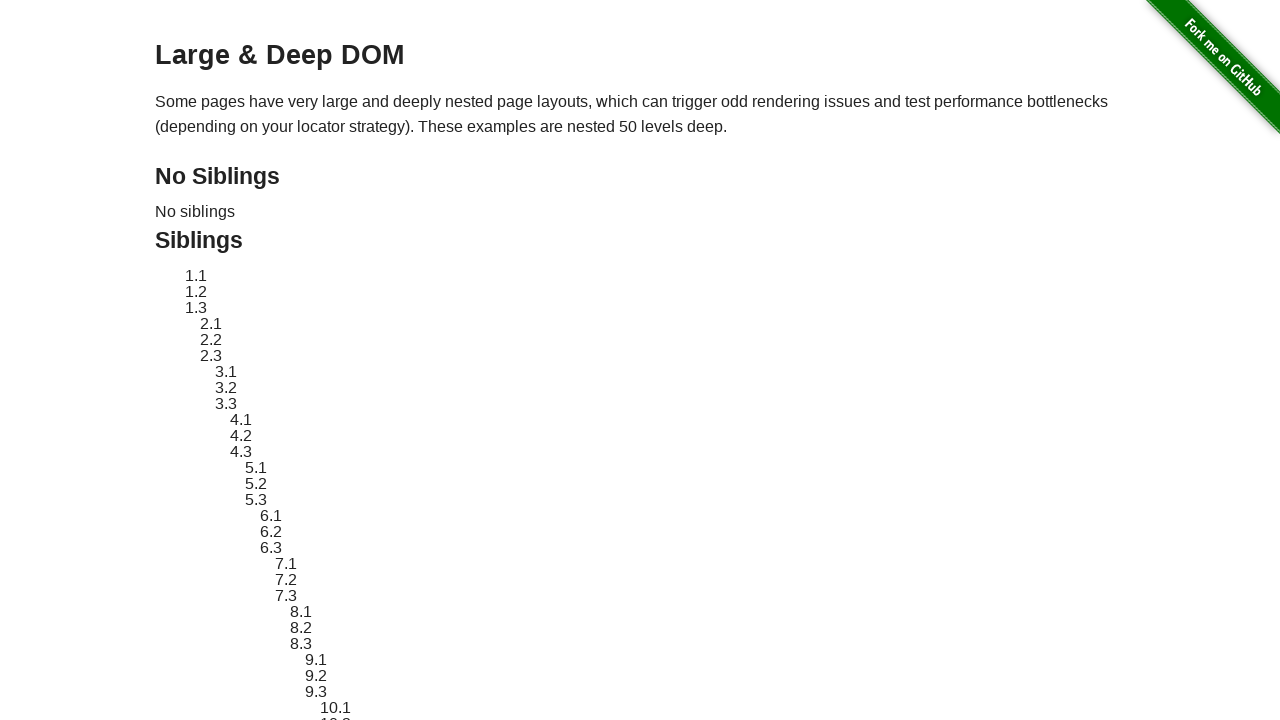

Applied red dashed border style to element
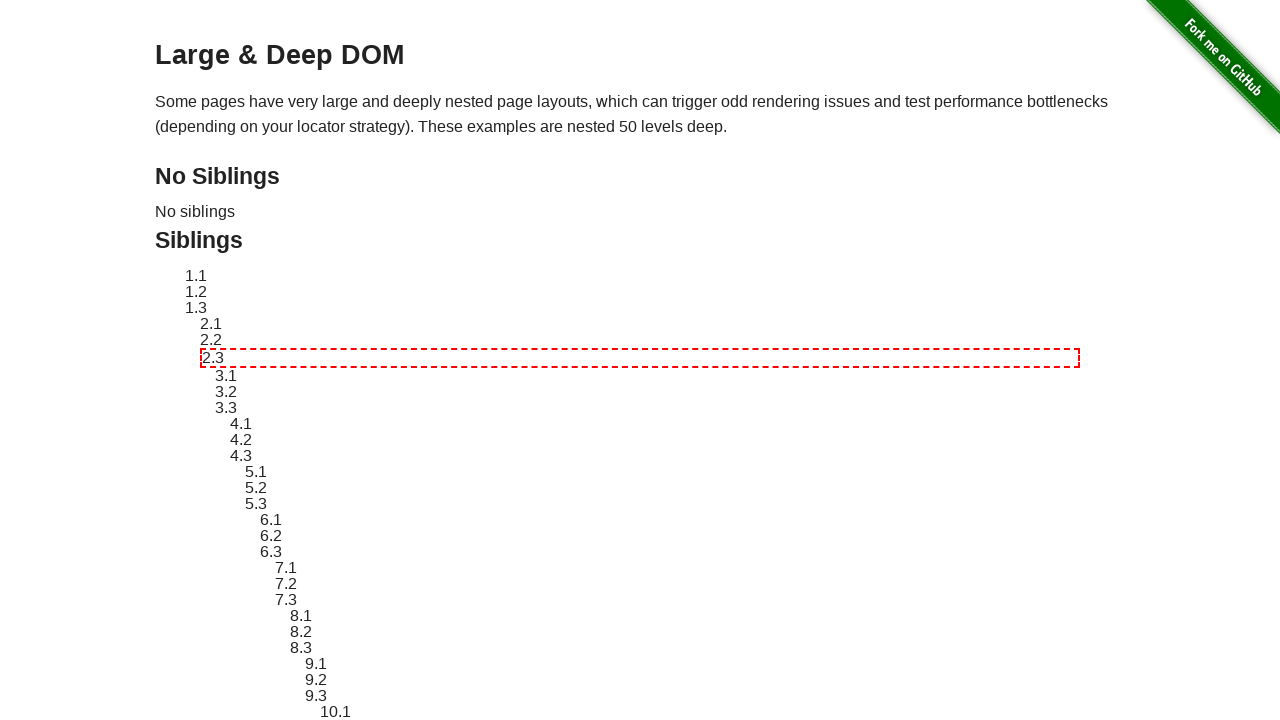

Waited 3 seconds to view the highlight effect
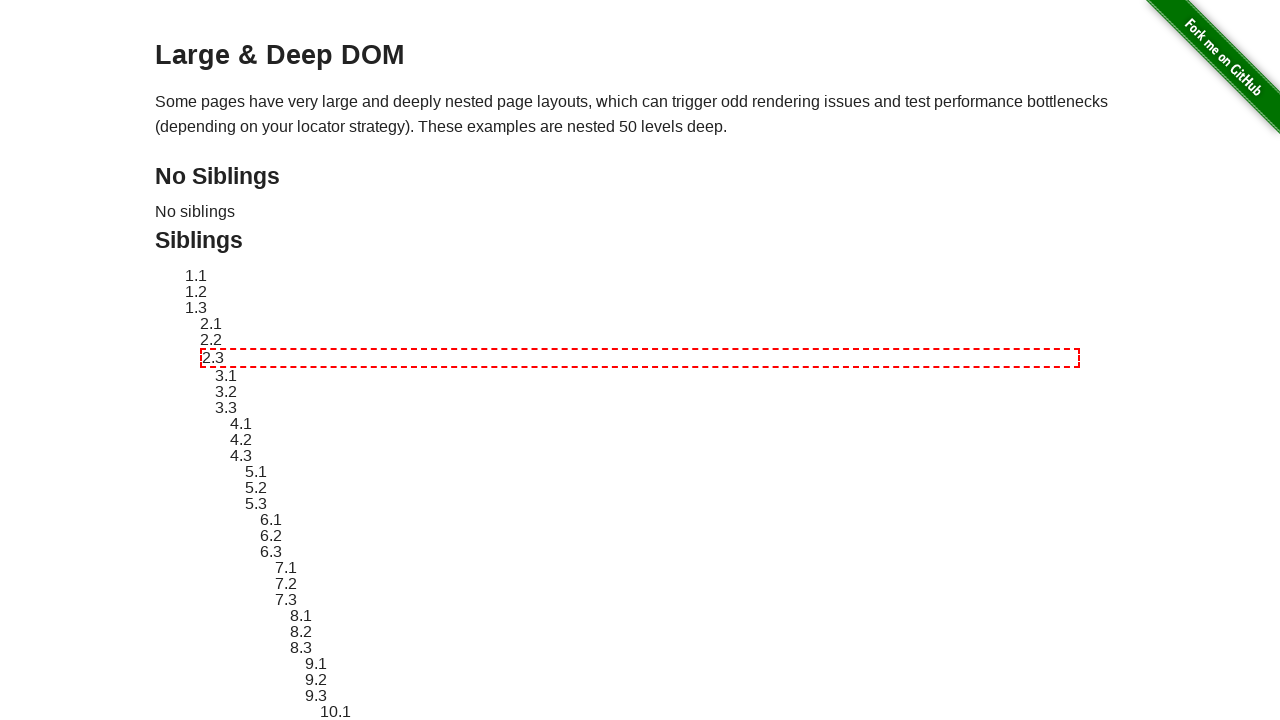

Reverted element style to original state
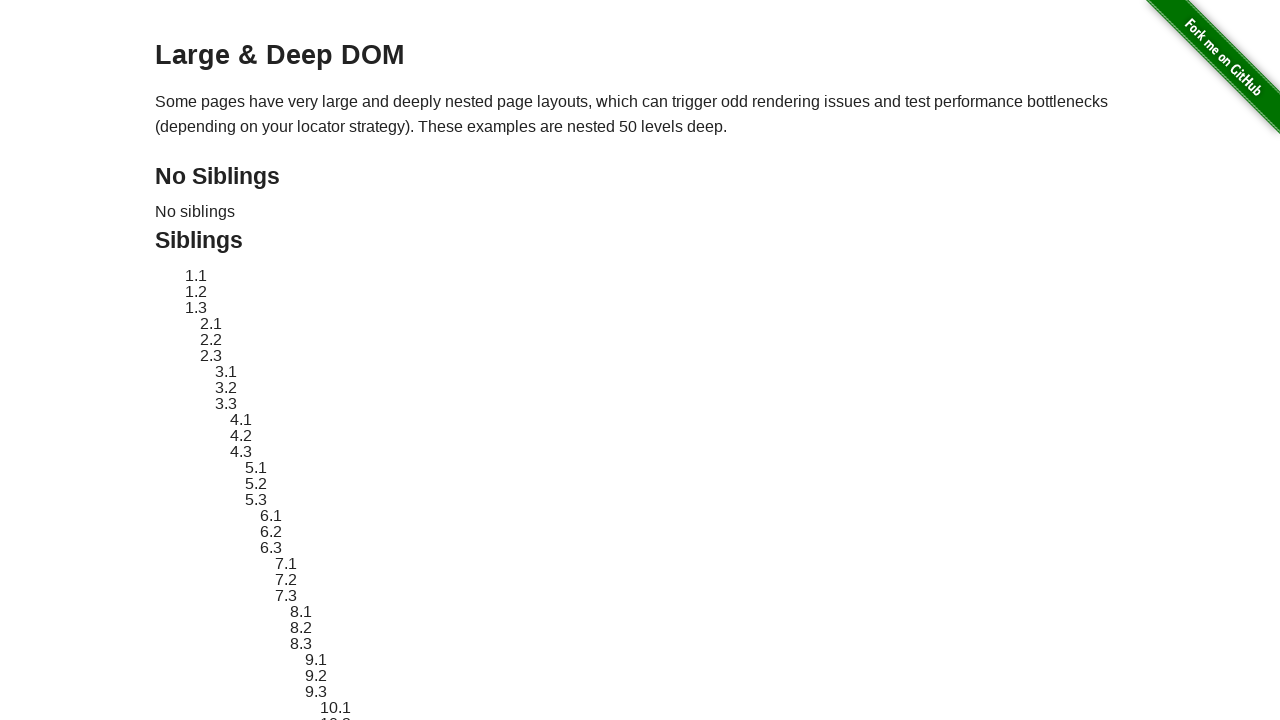

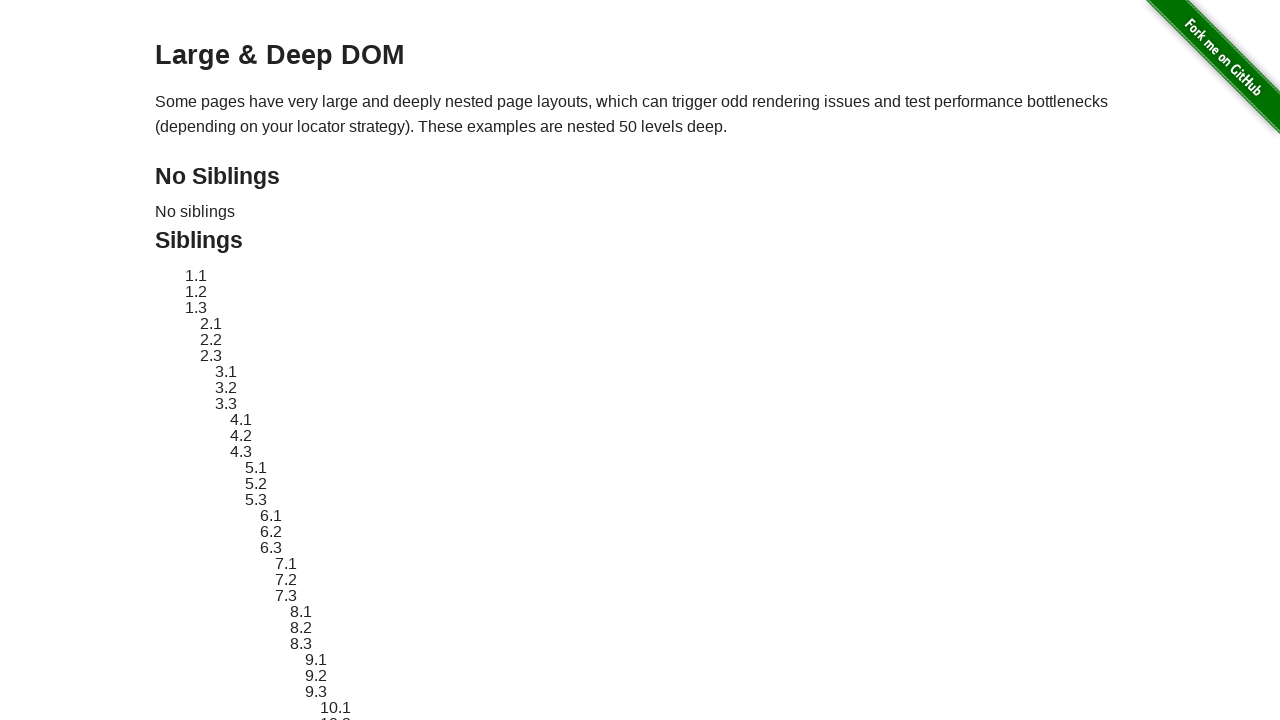